Tests marking all todo items as completed using the toggle-all checkbox

Starting URL: https://demo.playwright.dev/todomvc

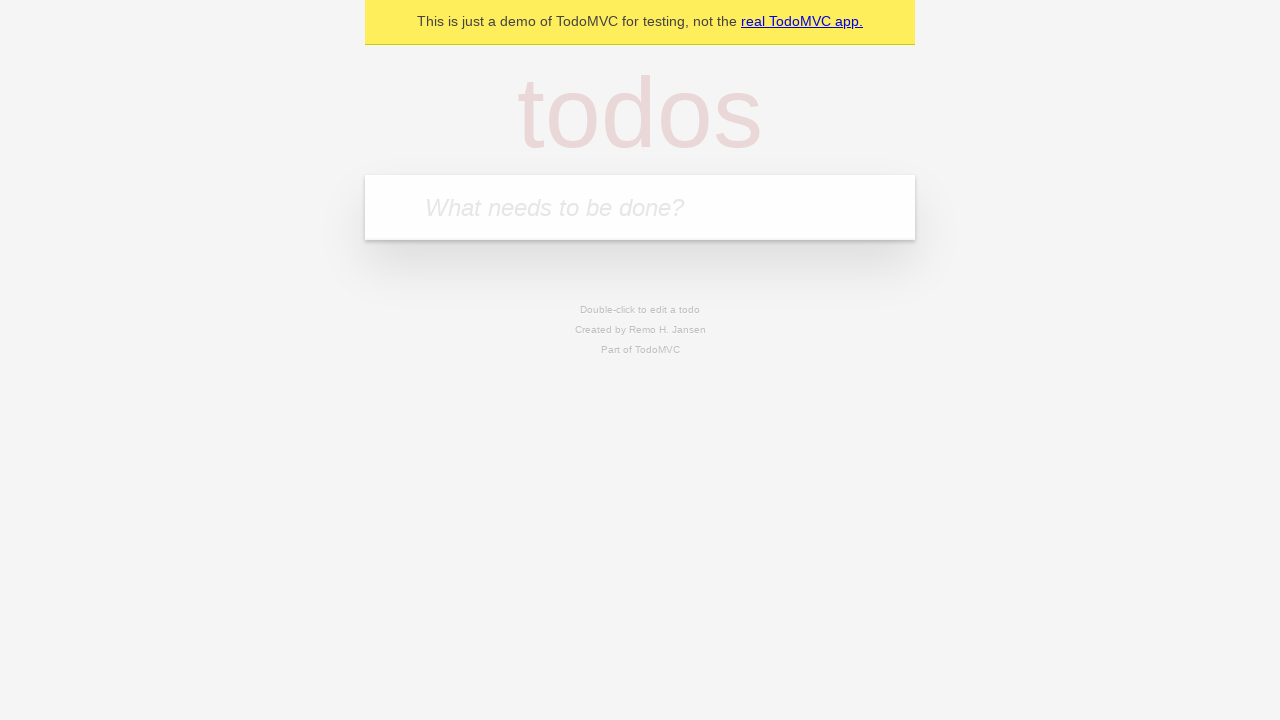

Filled todo input with 'buy some cheese' on internal:attr=[placeholder="What needs to be done?"i]
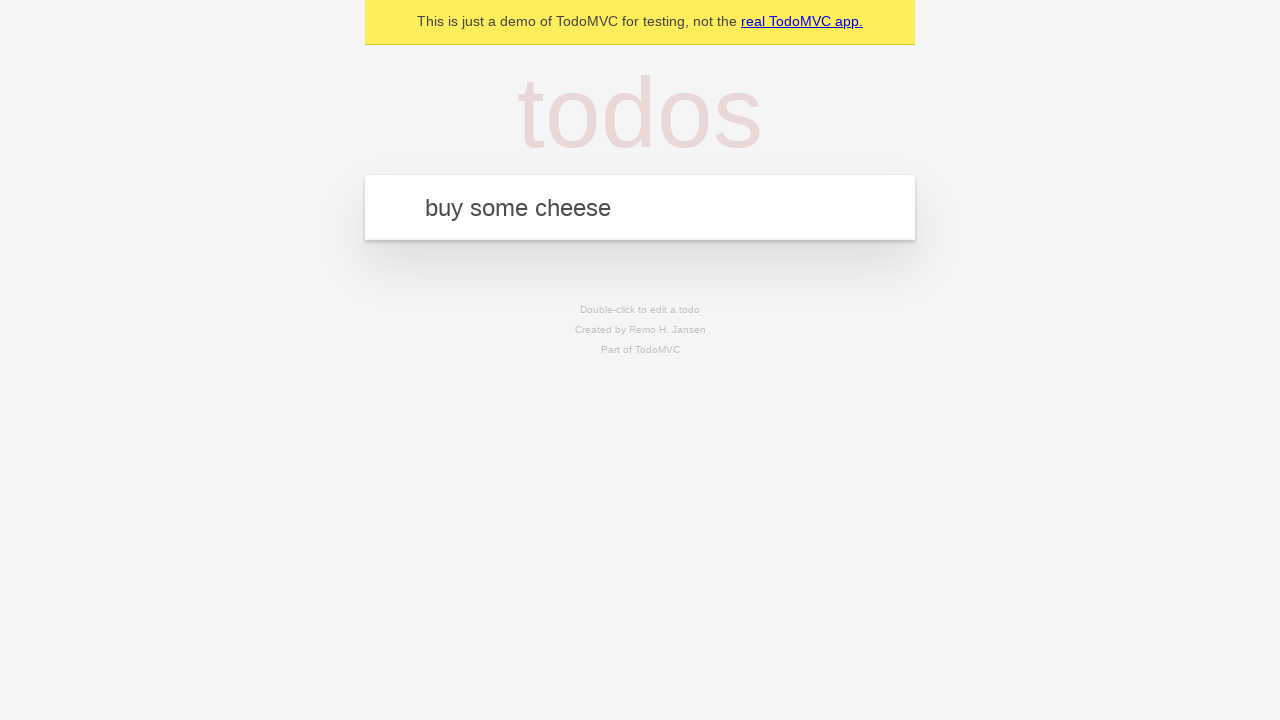

Pressed Enter to add first todo item on internal:attr=[placeholder="What needs to be done?"i]
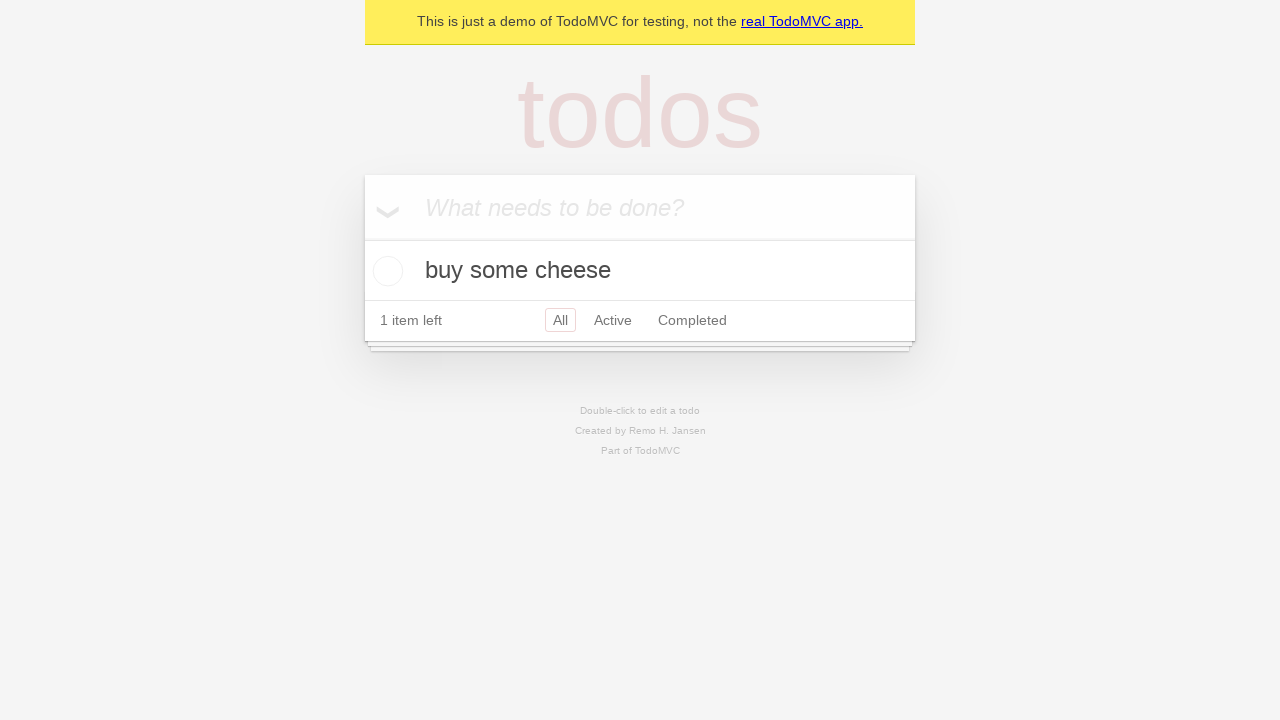

Filled todo input with 'feed the cat' on internal:attr=[placeholder="What needs to be done?"i]
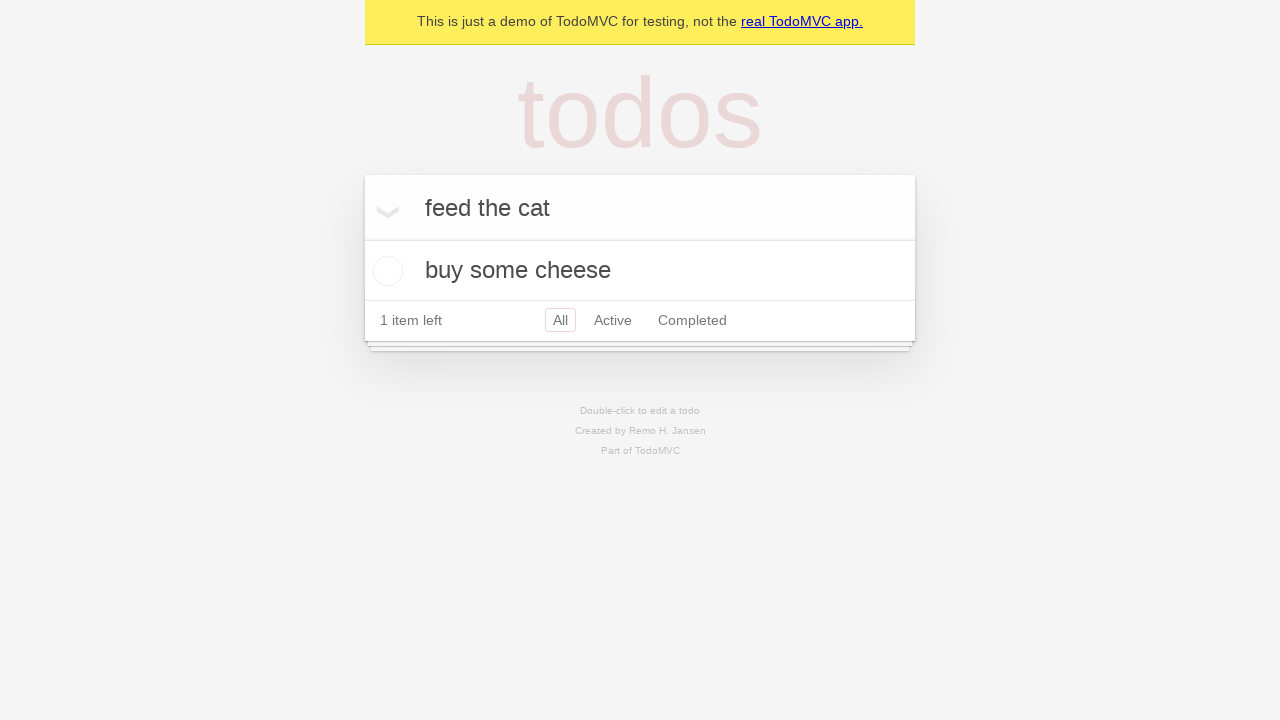

Pressed Enter to add second todo item on internal:attr=[placeholder="What needs to be done?"i]
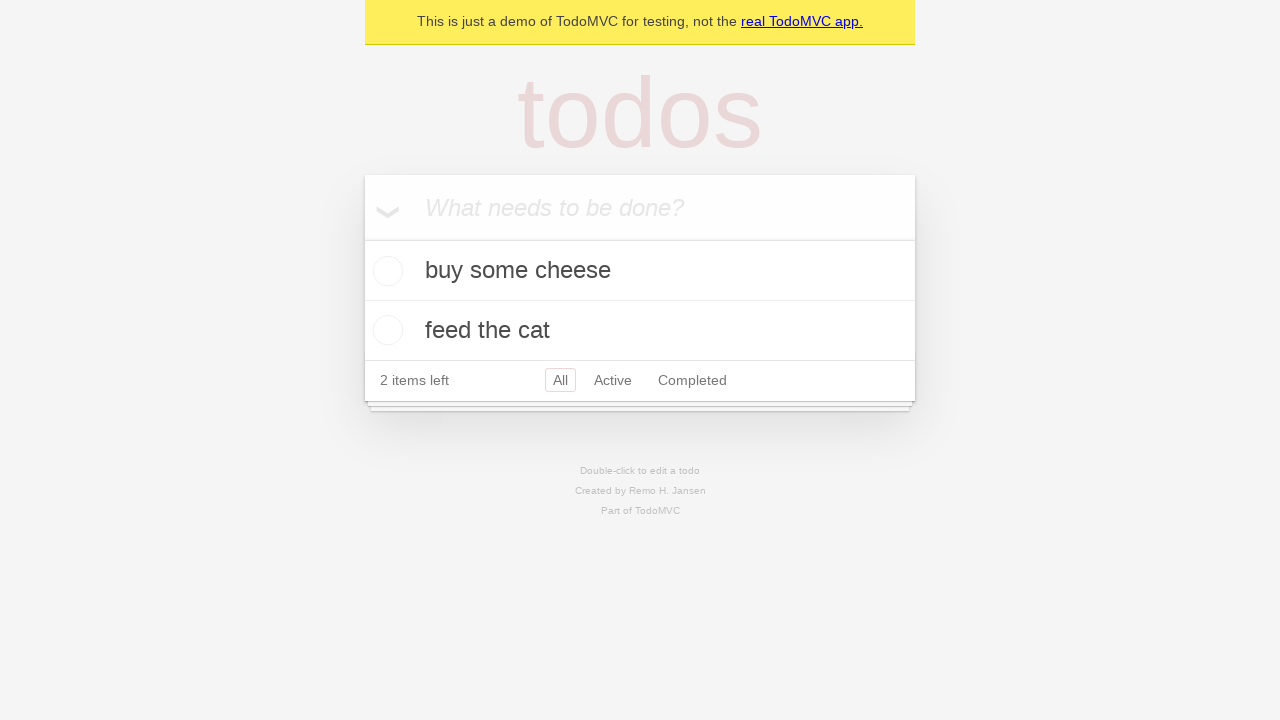

Filled todo input with 'book a doctors appointment' on internal:attr=[placeholder="What needs to be done?"i]
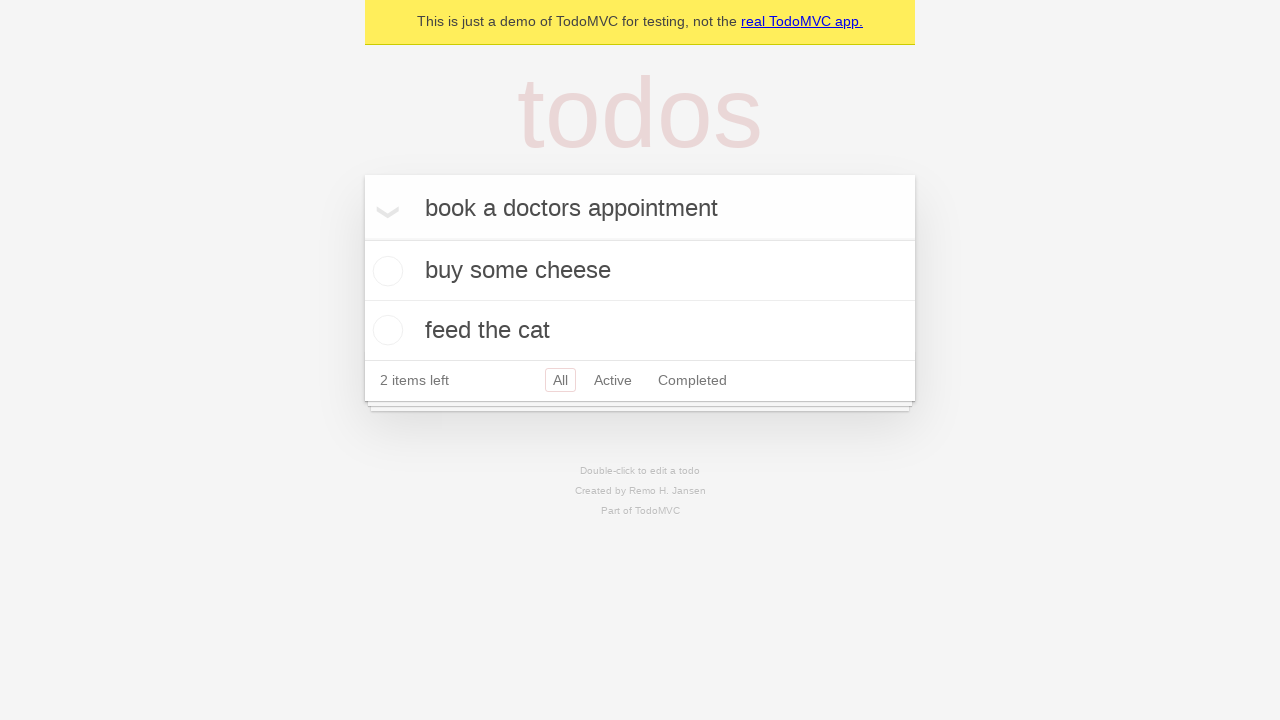

Pressed Enter to add third todo item on internal:attr=[placeholder="What needs to be done?"i]
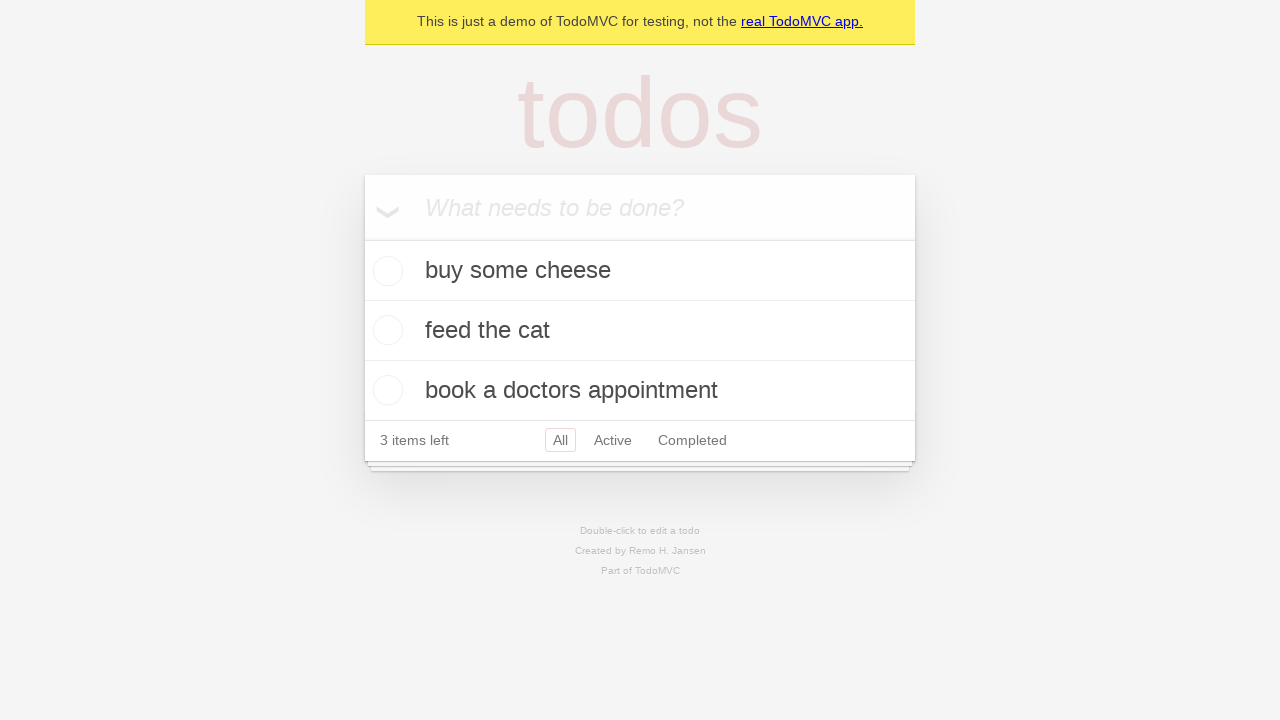

Clicked toggle-all checkbox to mark all todos as completed at (362, 238) on internal:label="Mark all as complete"i
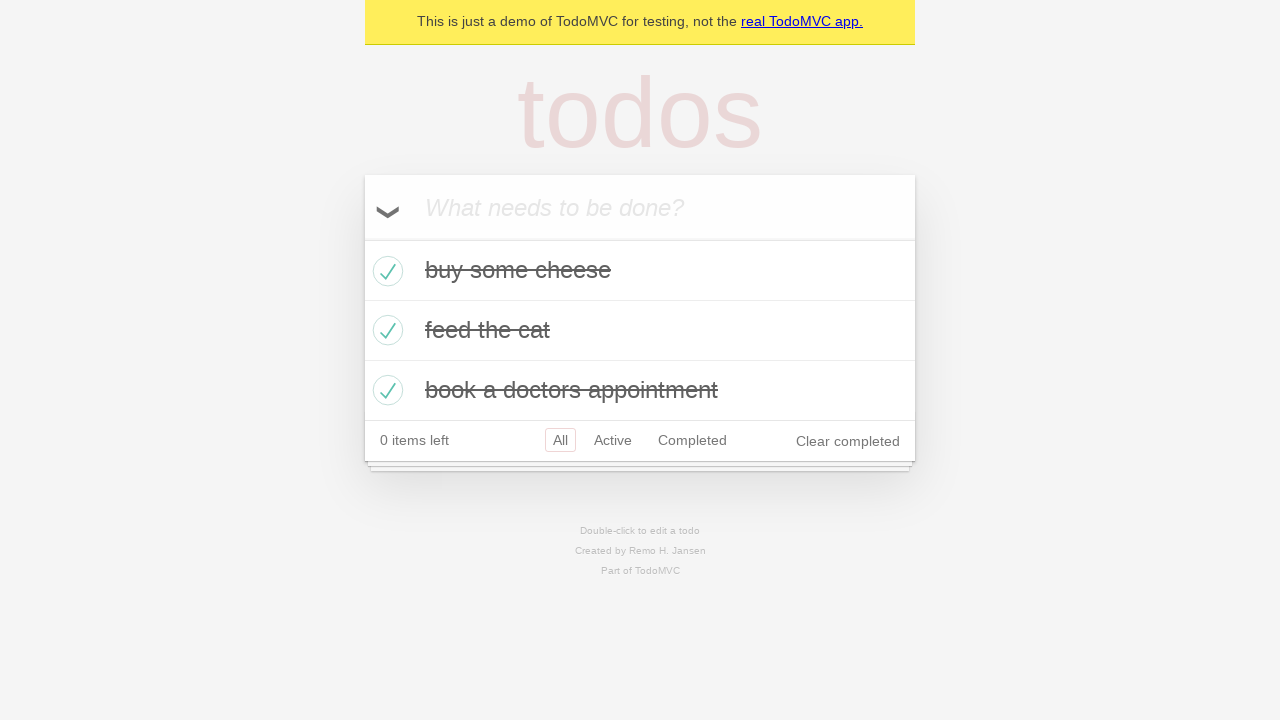

Waited for all todo items to show completed state
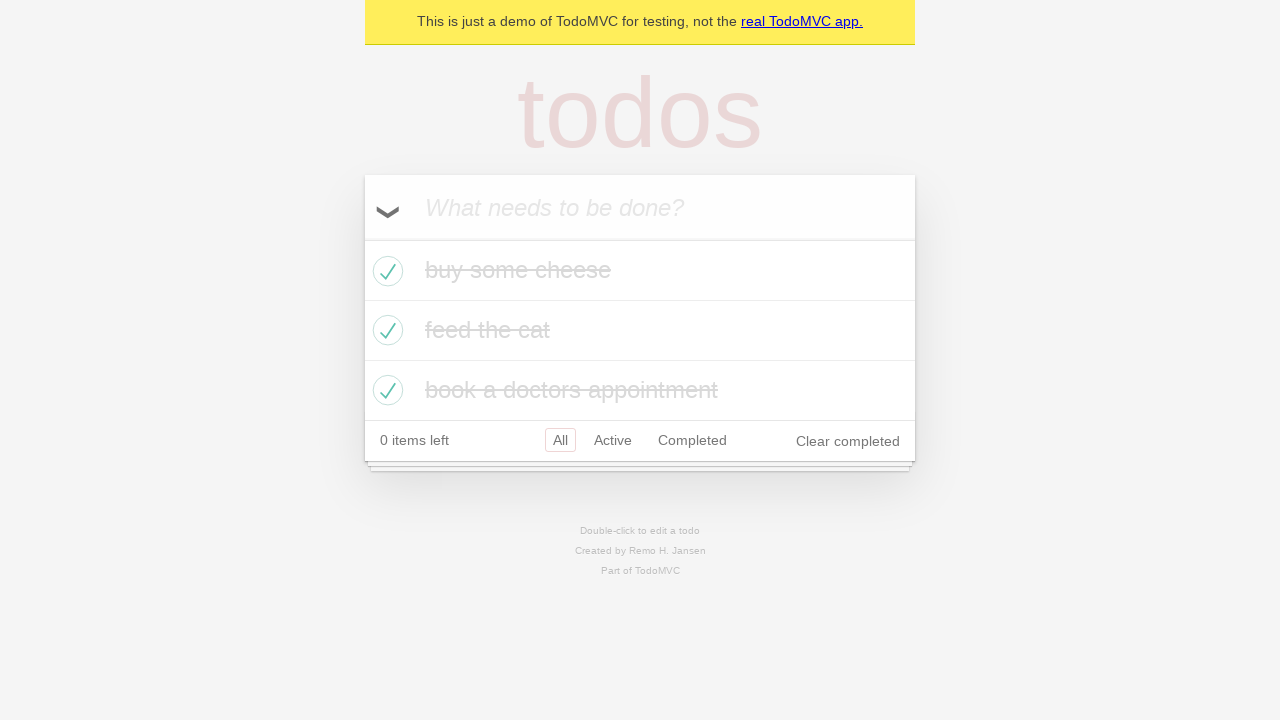

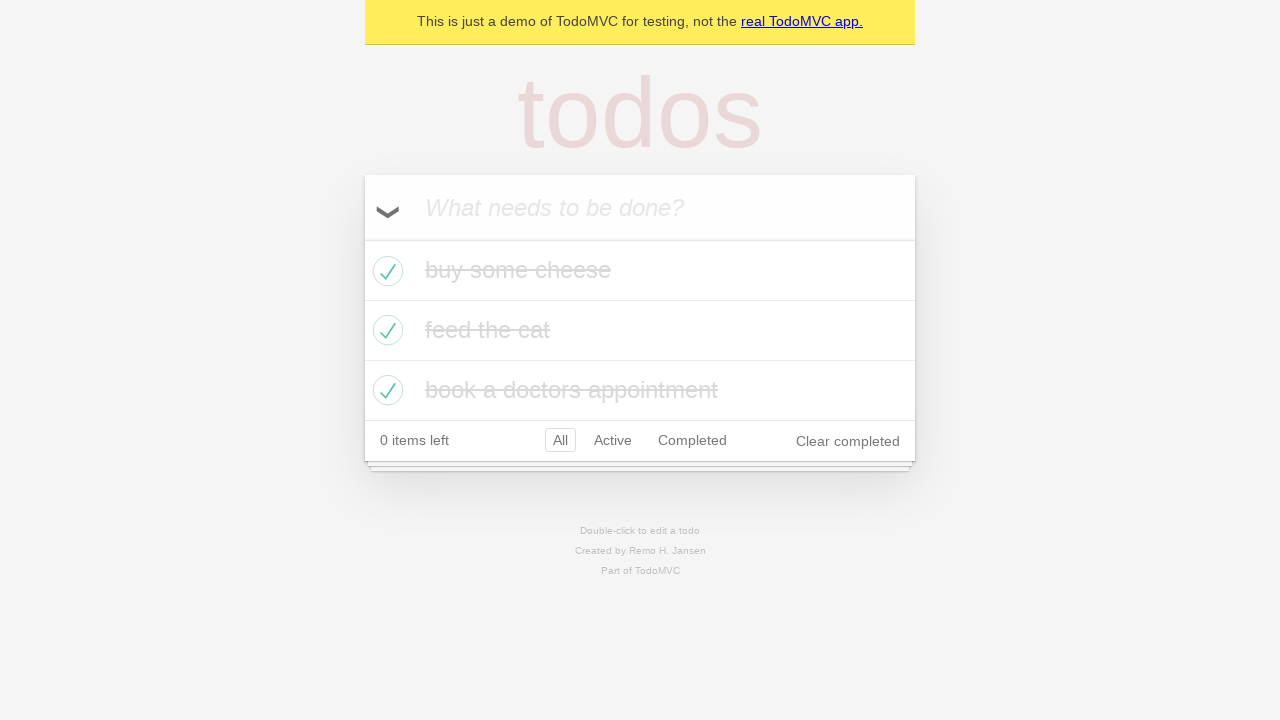